Tests dropdown functionality by selecting options using different methods (by index, by value, by visible text) and verifies the dropdown options are displayed correctly

Starting URL: https://the-internet.herokuapp.com/dropdown

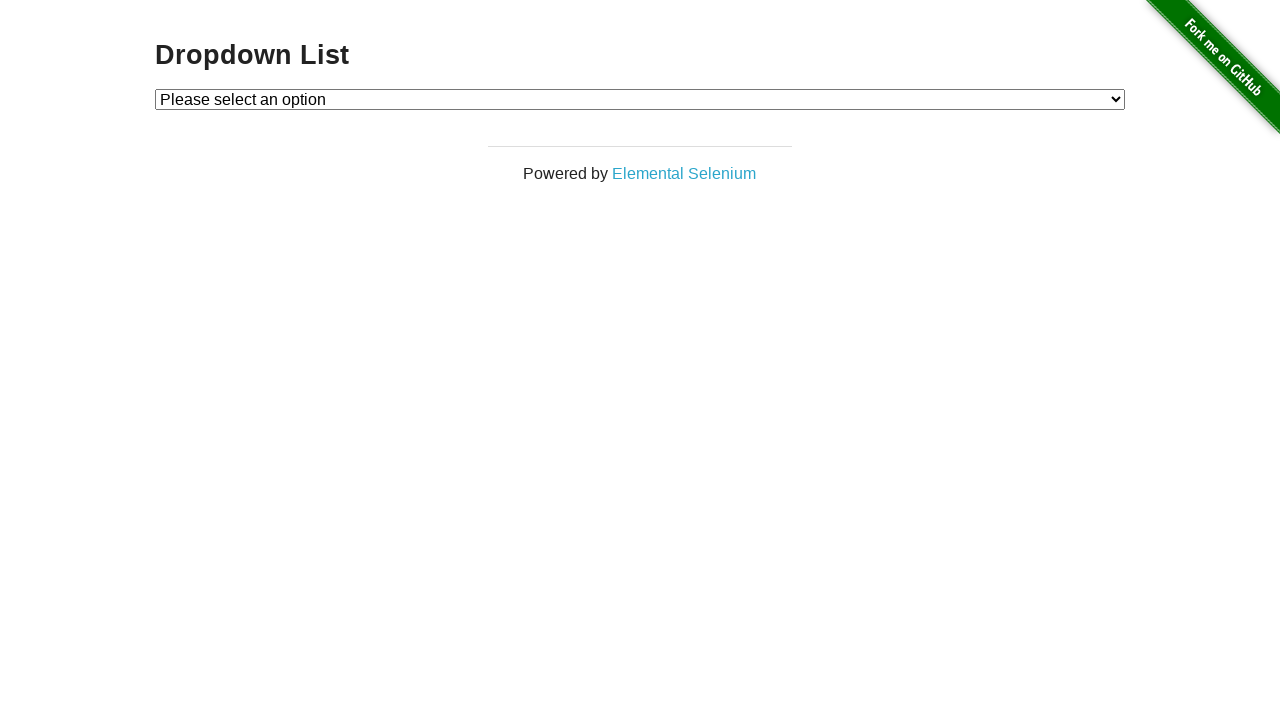

Selected Option 1 by index (index 1) on #dropdown
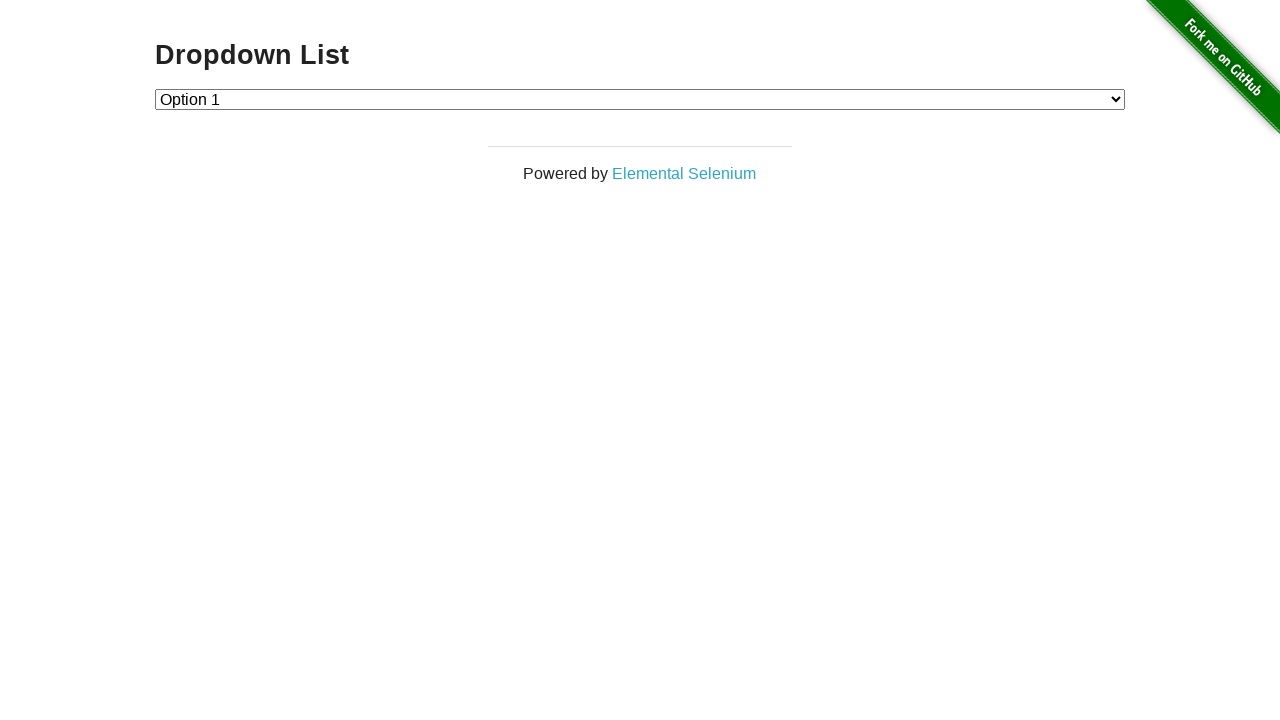

Waited 500ms for selection to register
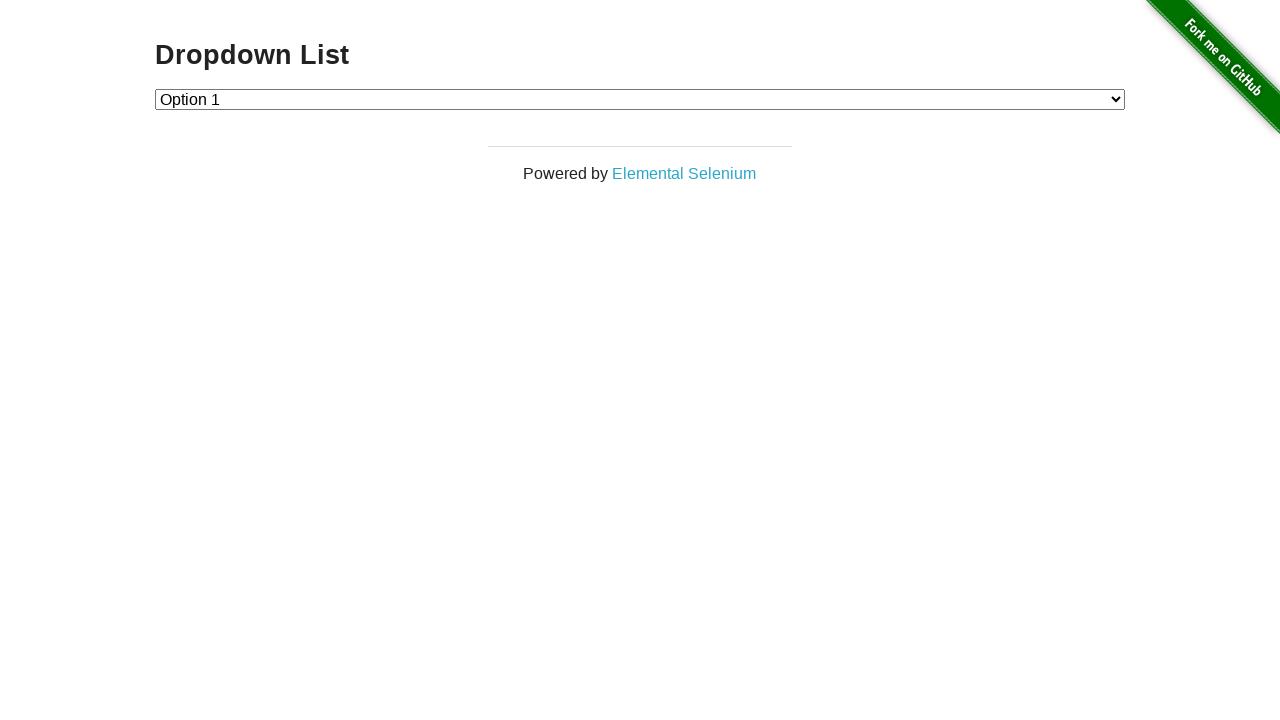

Selected Option 2 by value '2' on #dropdown
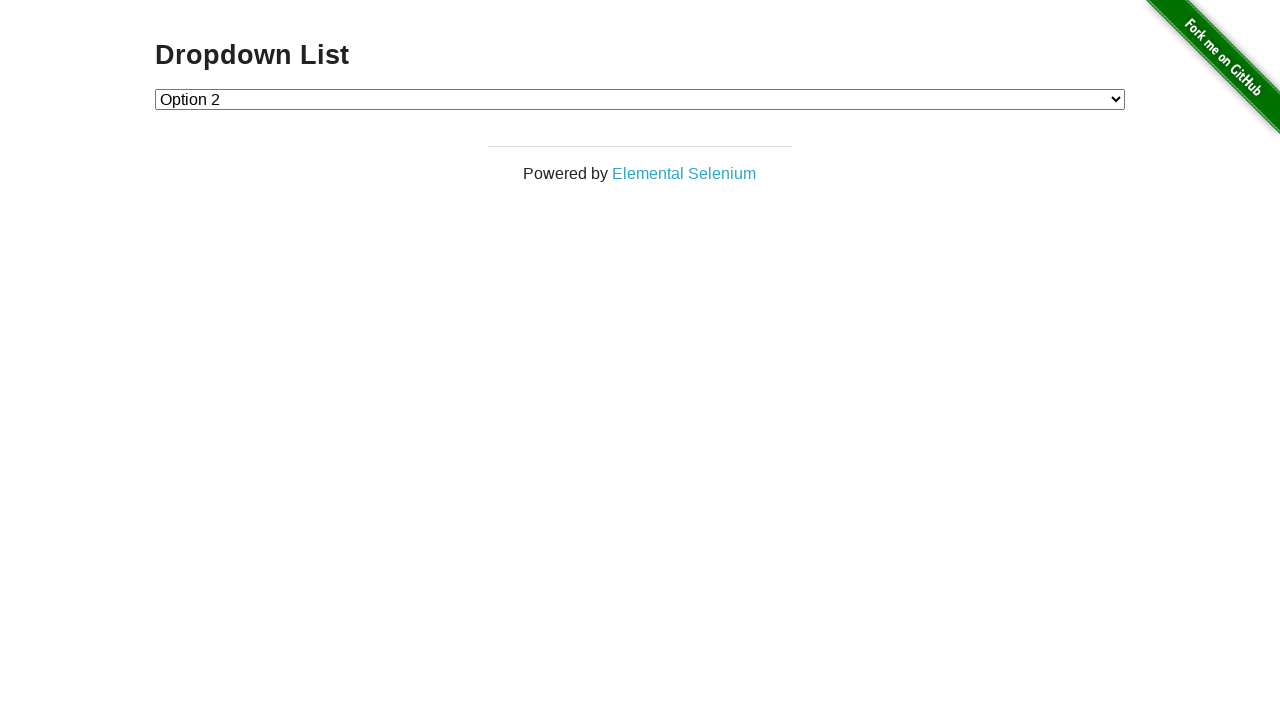

Waited 500ms for selection to register
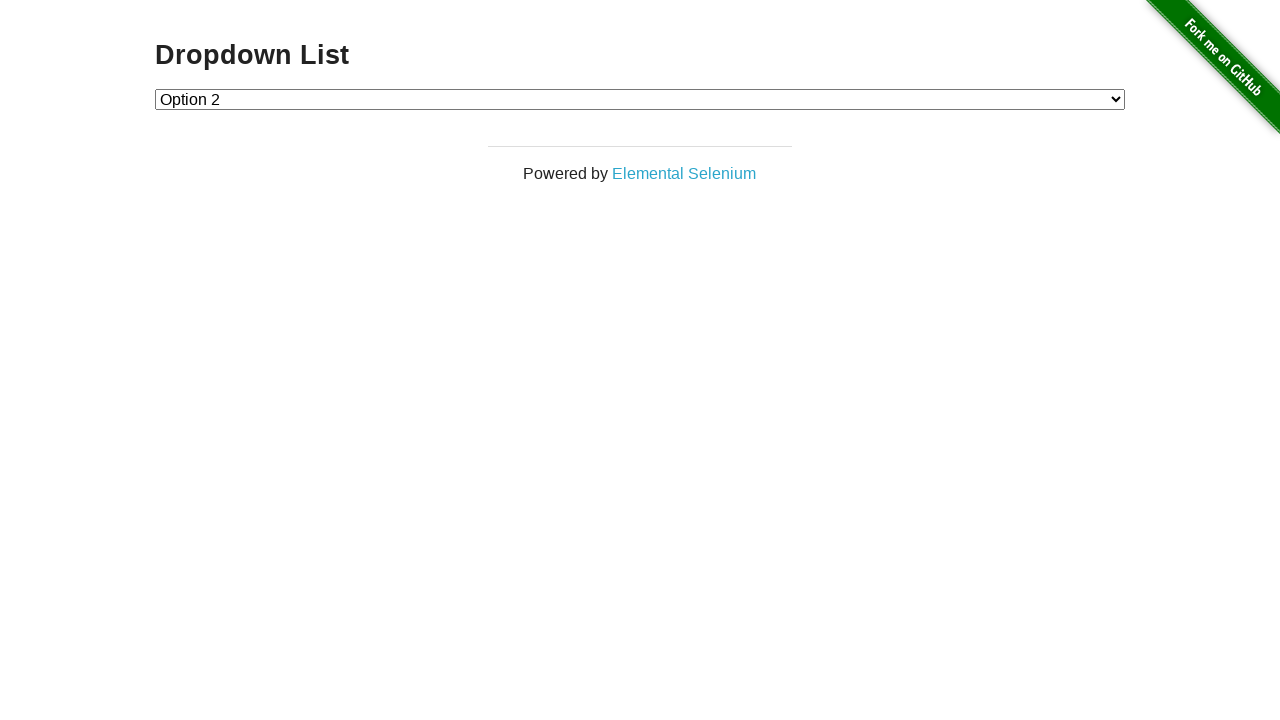

Selected Option 1 by visible text label on #dropdown
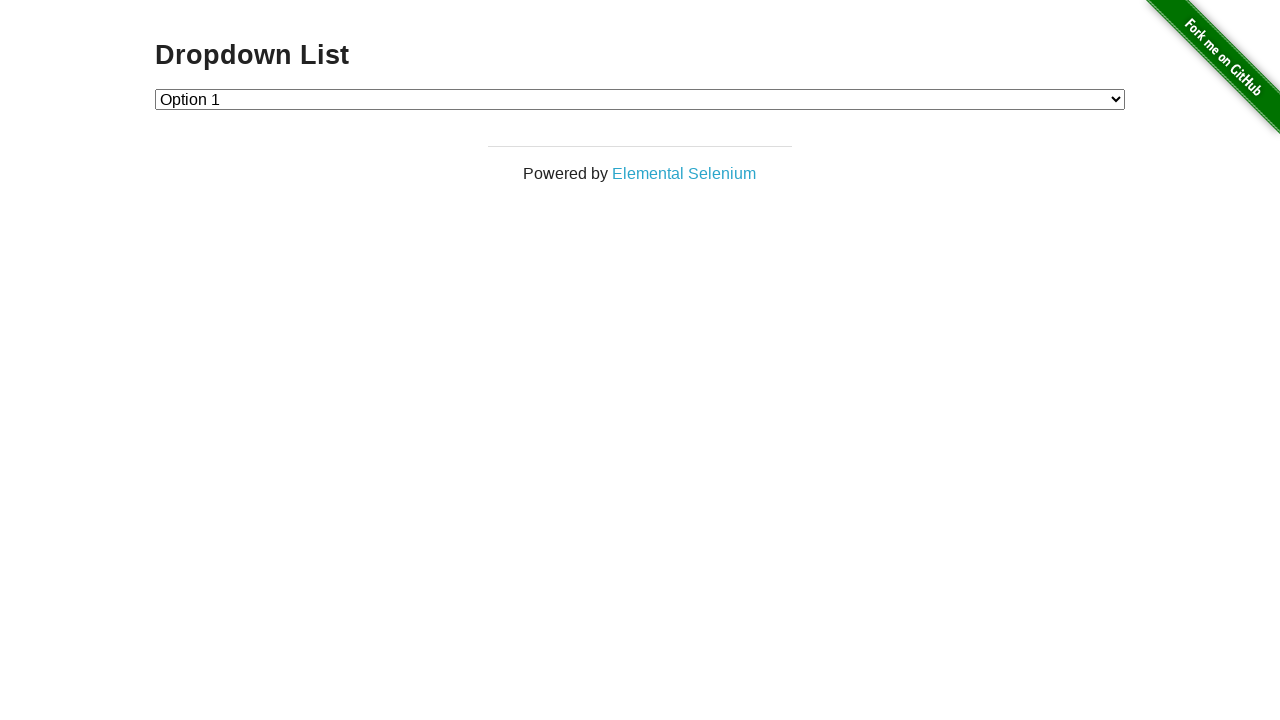

Verified dropdown options are attached to DOM
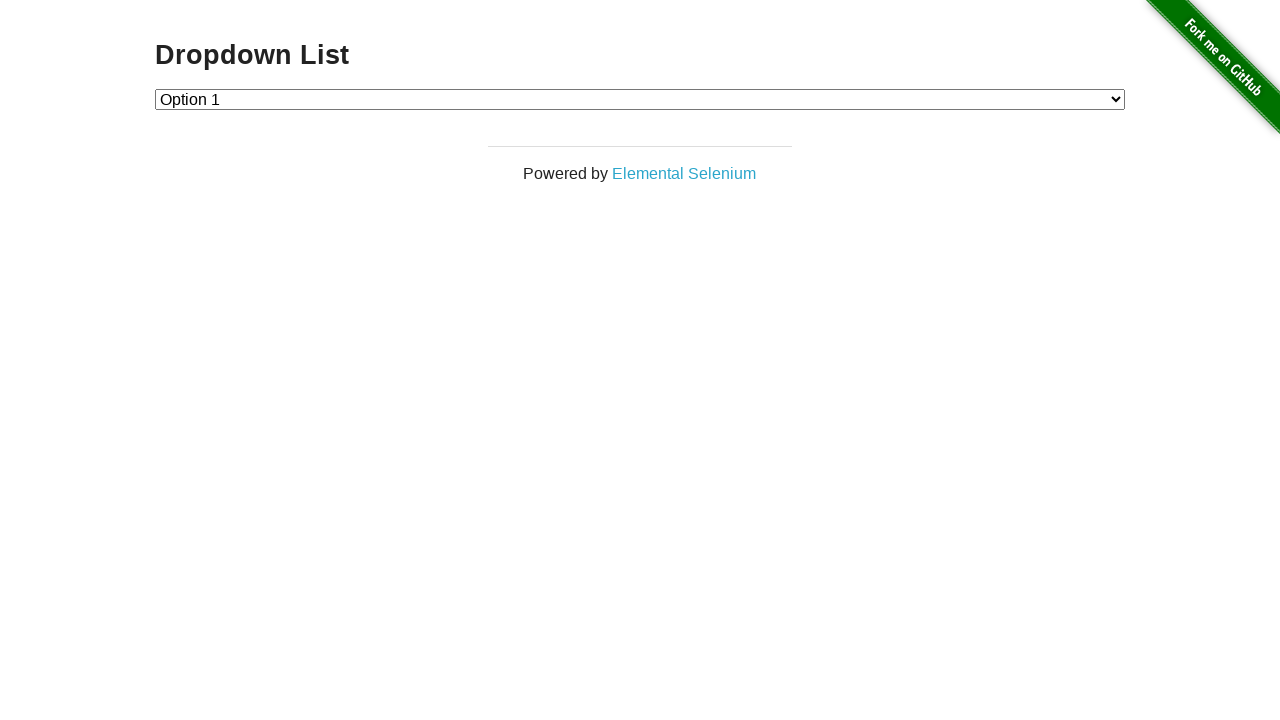

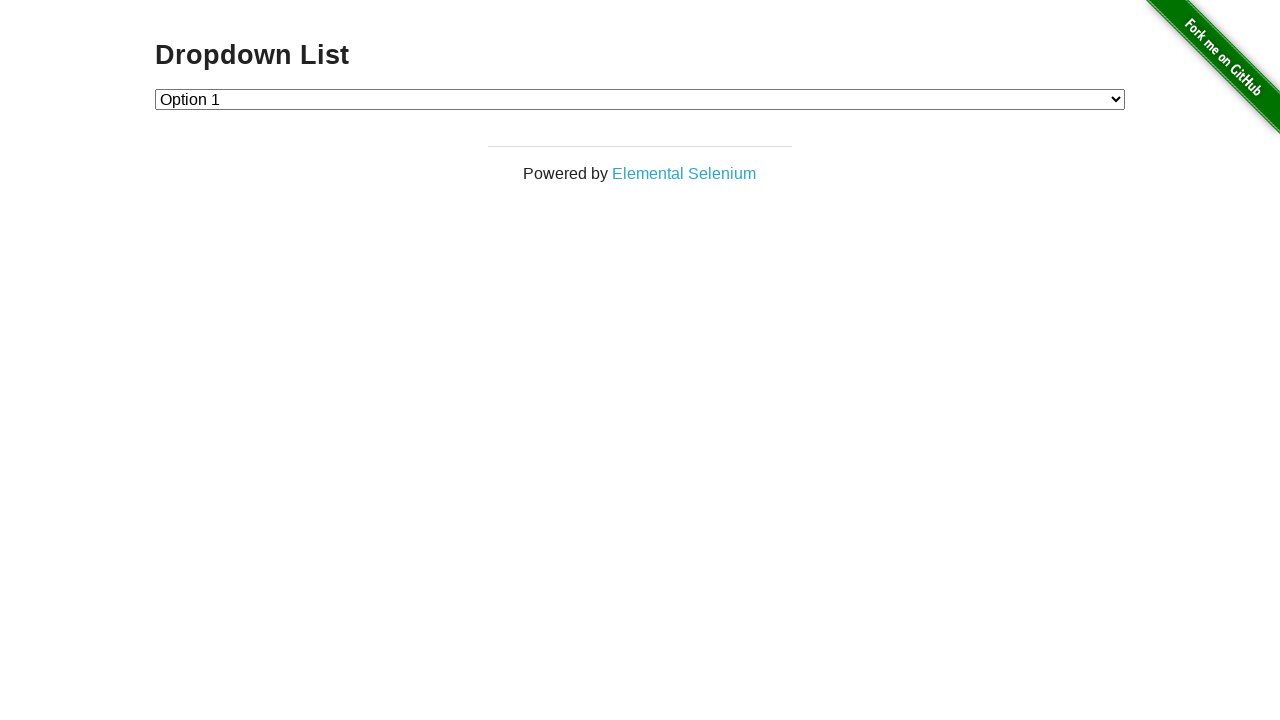